Navigates to the FIS Alpine Skiing calendar results page and verifies that competition table rows are displayed with event date information.

Starting URL: https://www.fis-ski.com/DB/alpine-skiing/calendar-results.html?eventselection=&place=&sectorcode=AL&seasoncode=2021&categorycode=WC&disciplinecode=&gendercode=&racedate=&racecodex=&nationcode=&seasonmonth=X-2021&saveselection=-1&seasonselection=

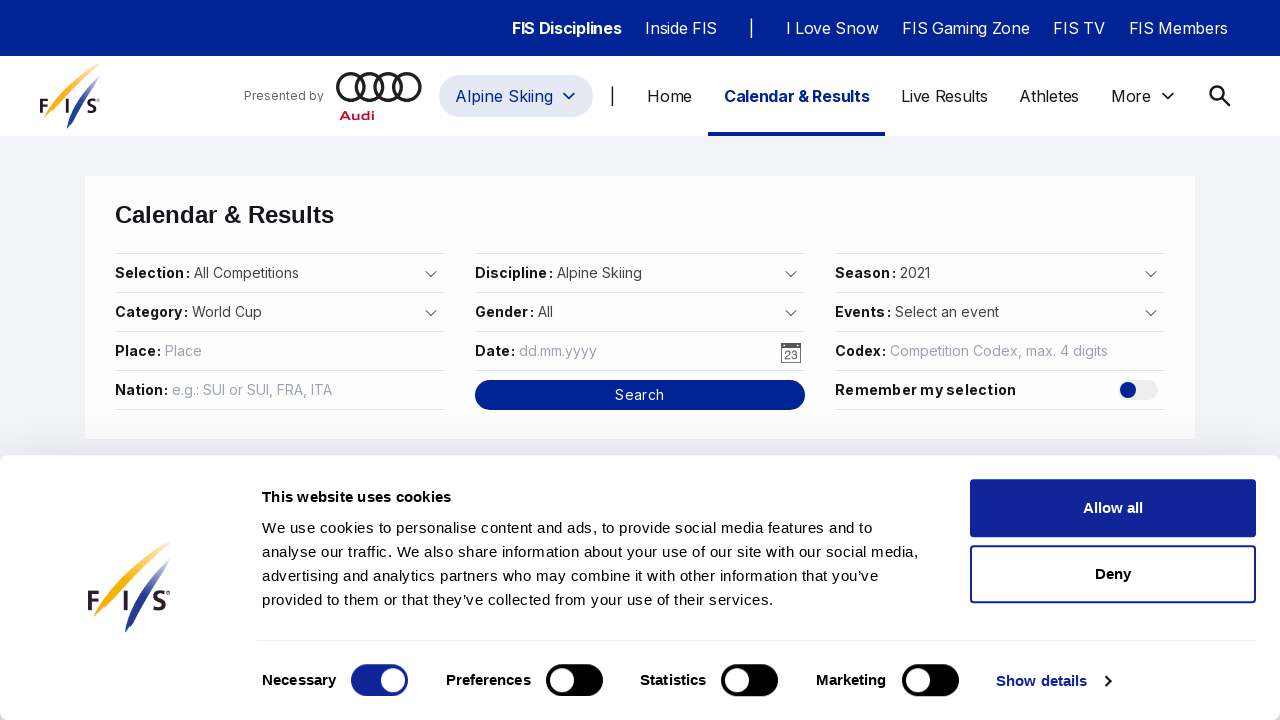

Navigated to FIS Alpine Skiing calendar results page for Winter 2021
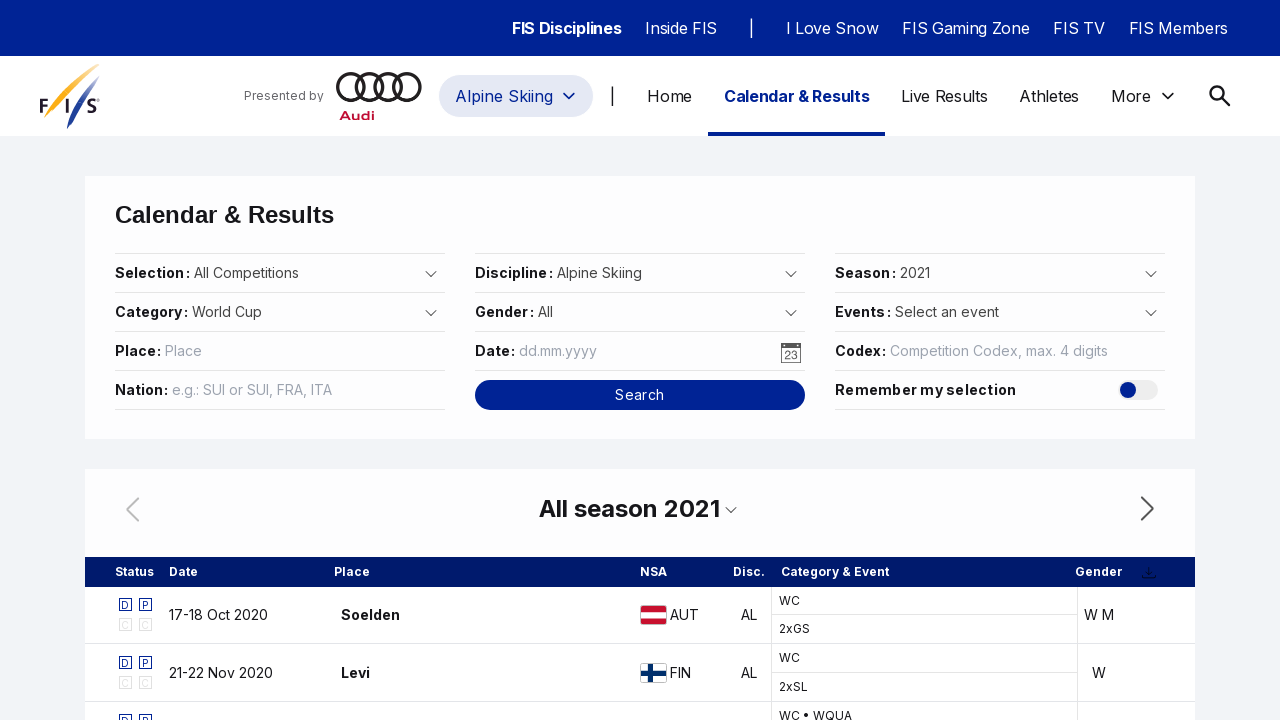

Waited for competition table rows to load
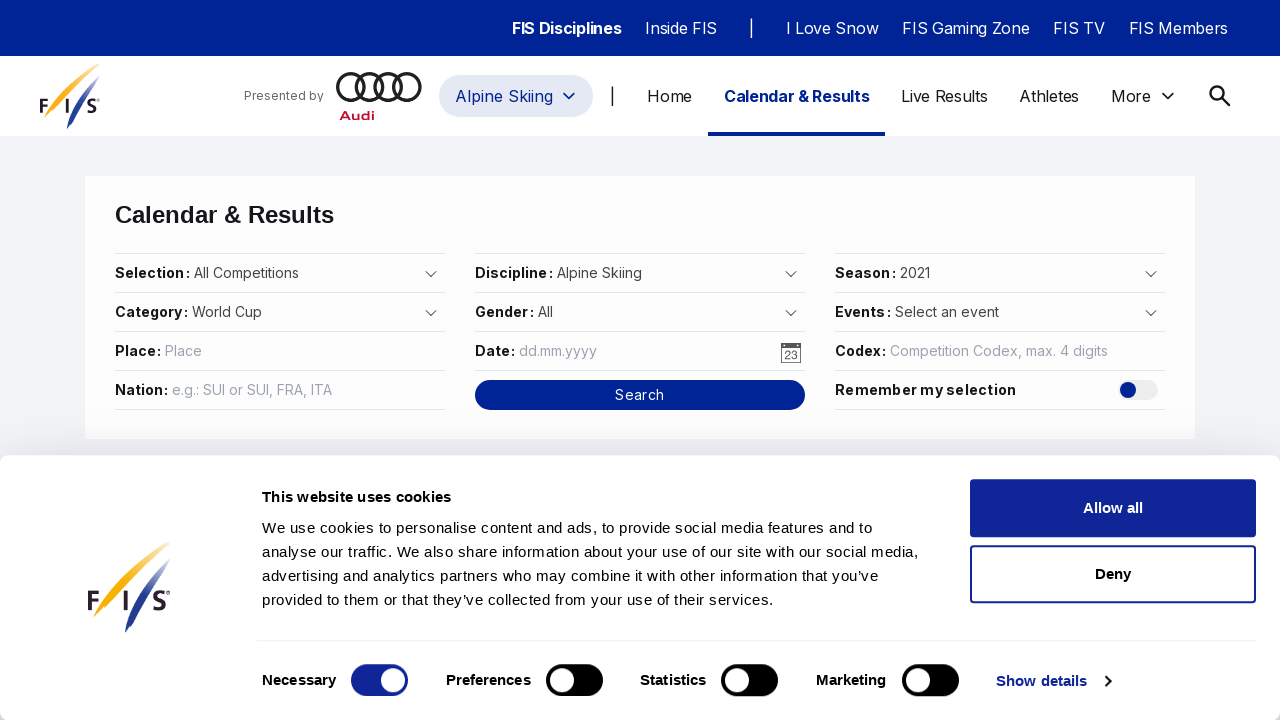

Verified that first competition table row is present
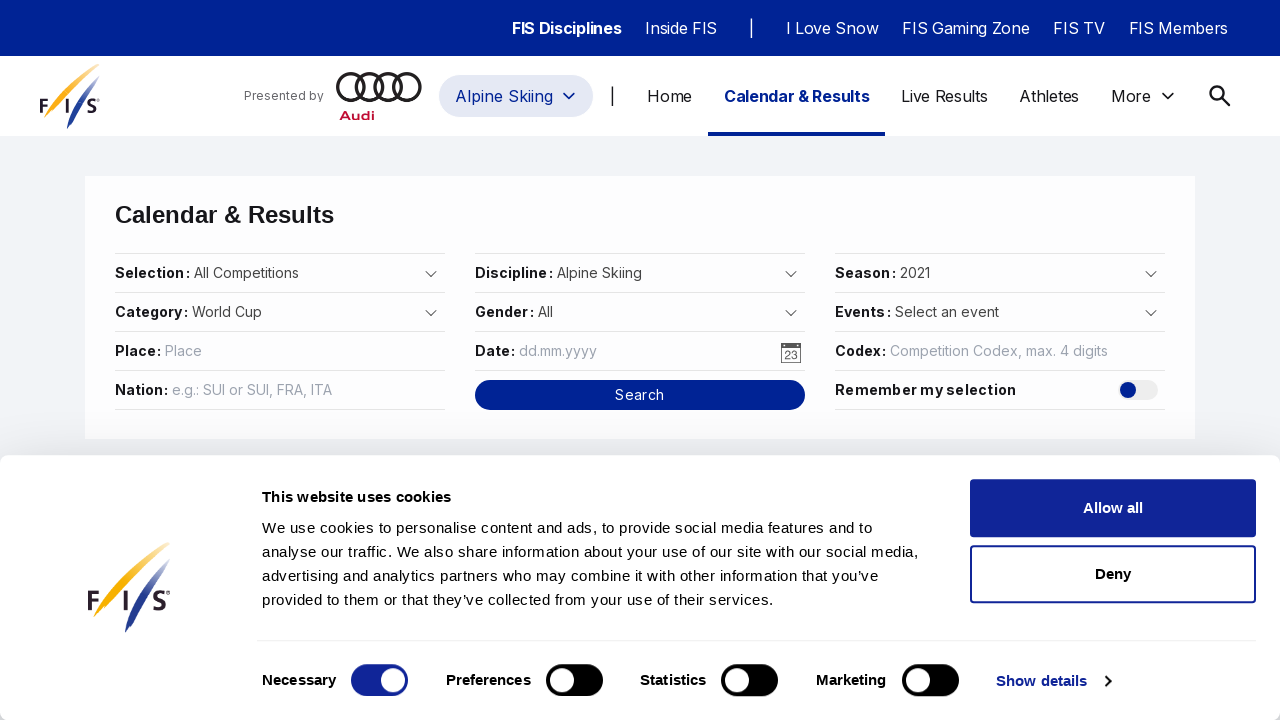

Verified that competition rows contain event date information with date links
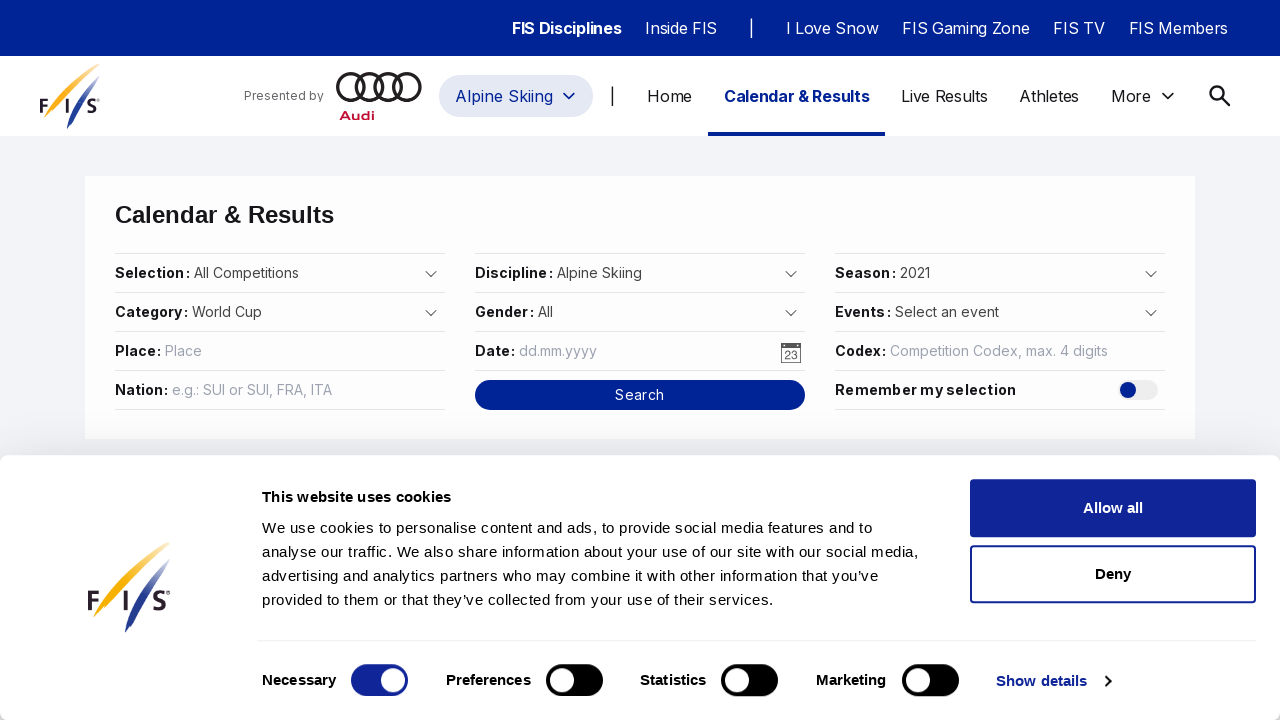

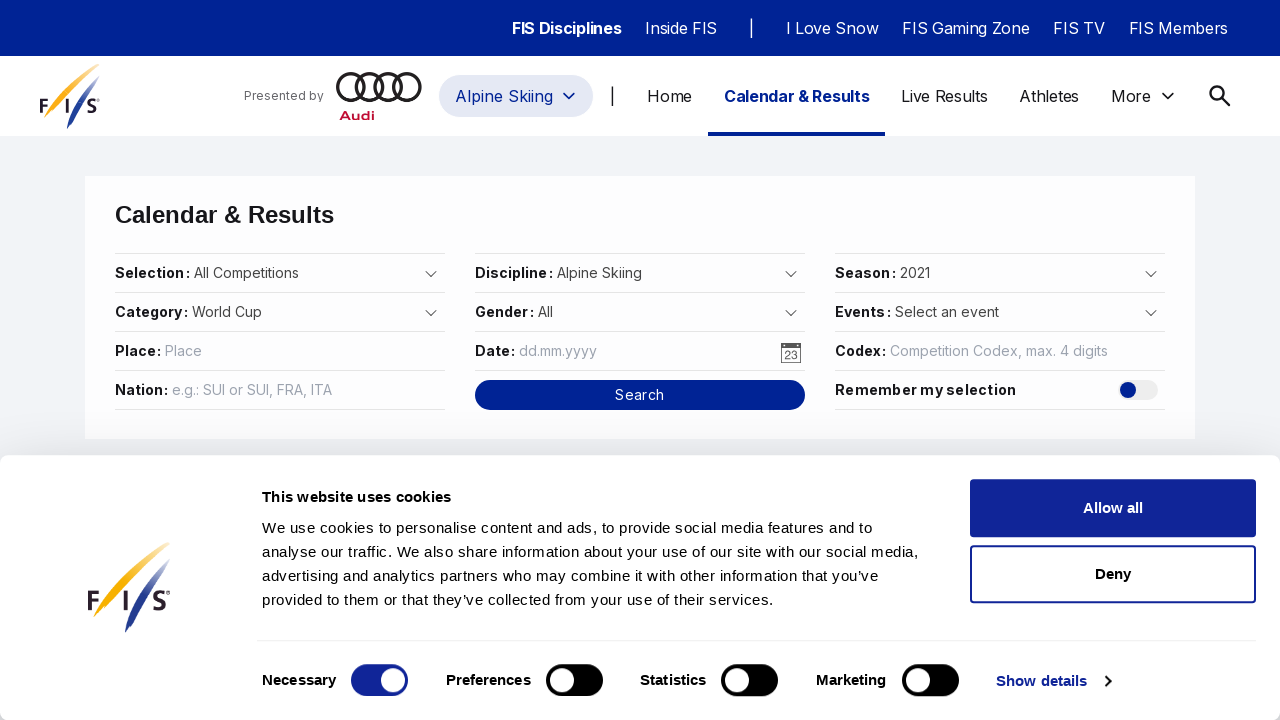